Tests successful login followed by logout using the burger menu

Starting URL: https://www.saucedemo.com/

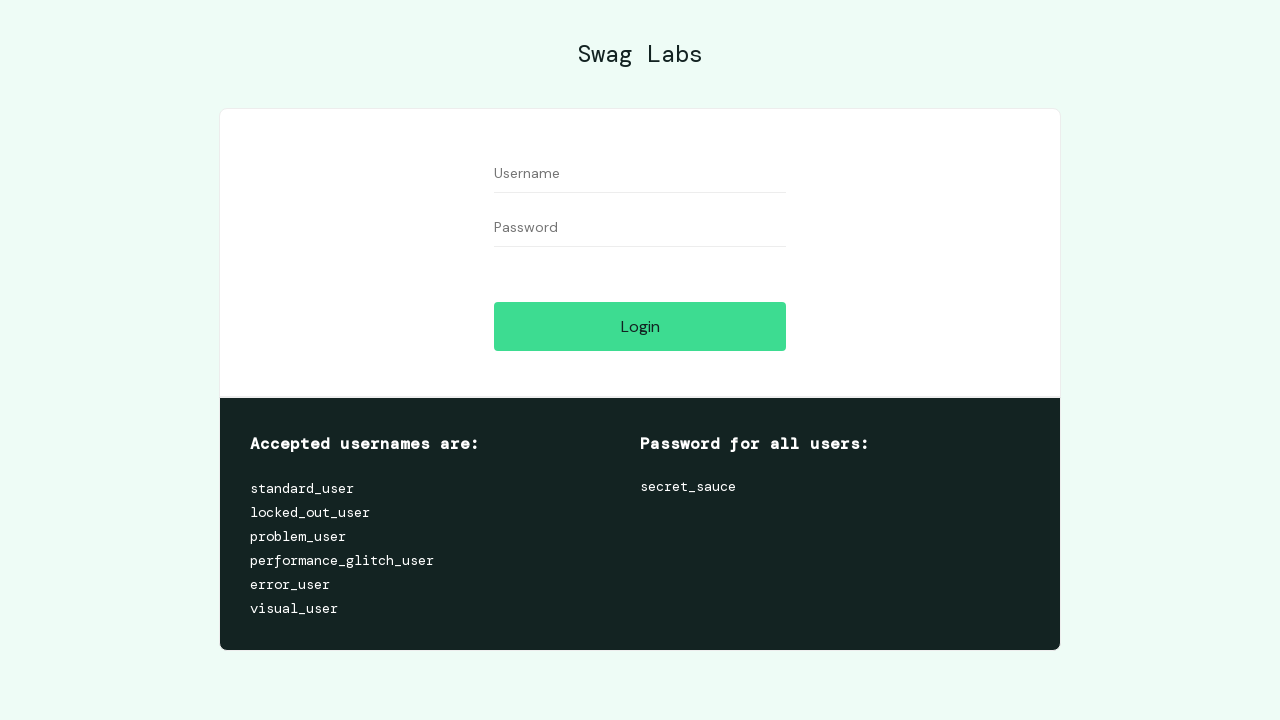

Filled username field with 'standard_user' on #user-name
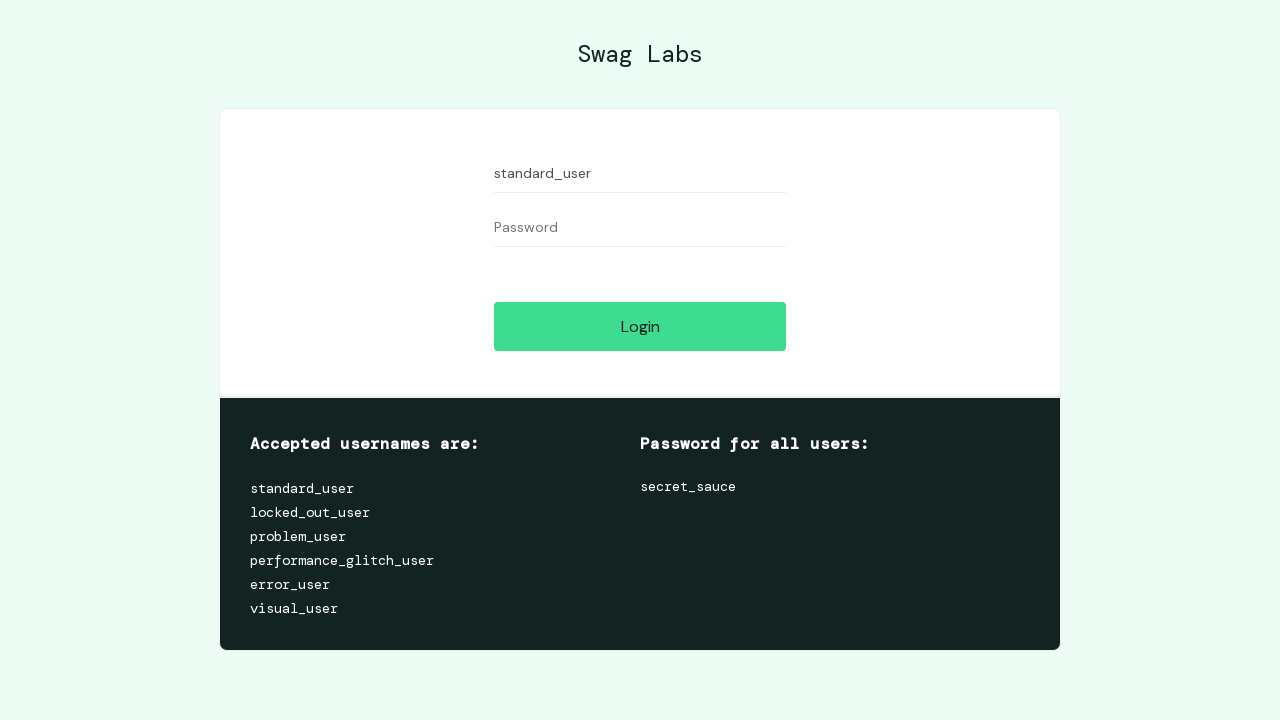

Filled password field with 'secret_sauce' on #password
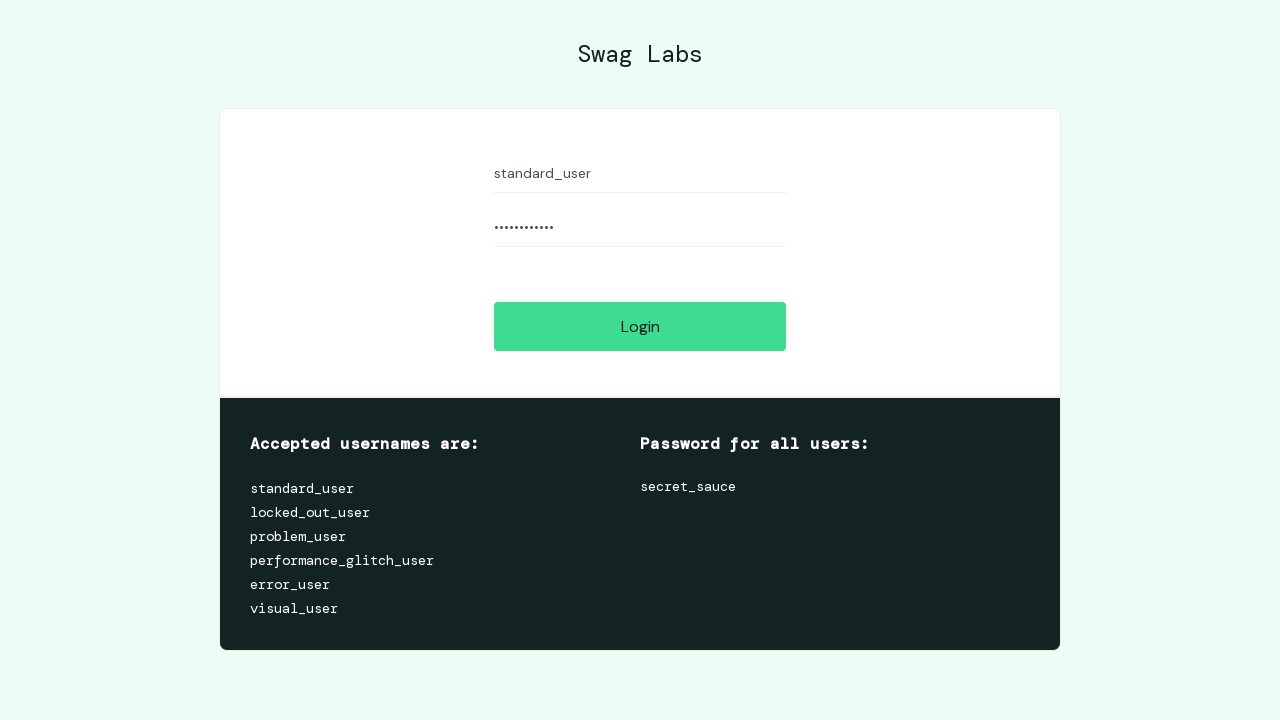

Clicked login button at (640, 326) on #login-button
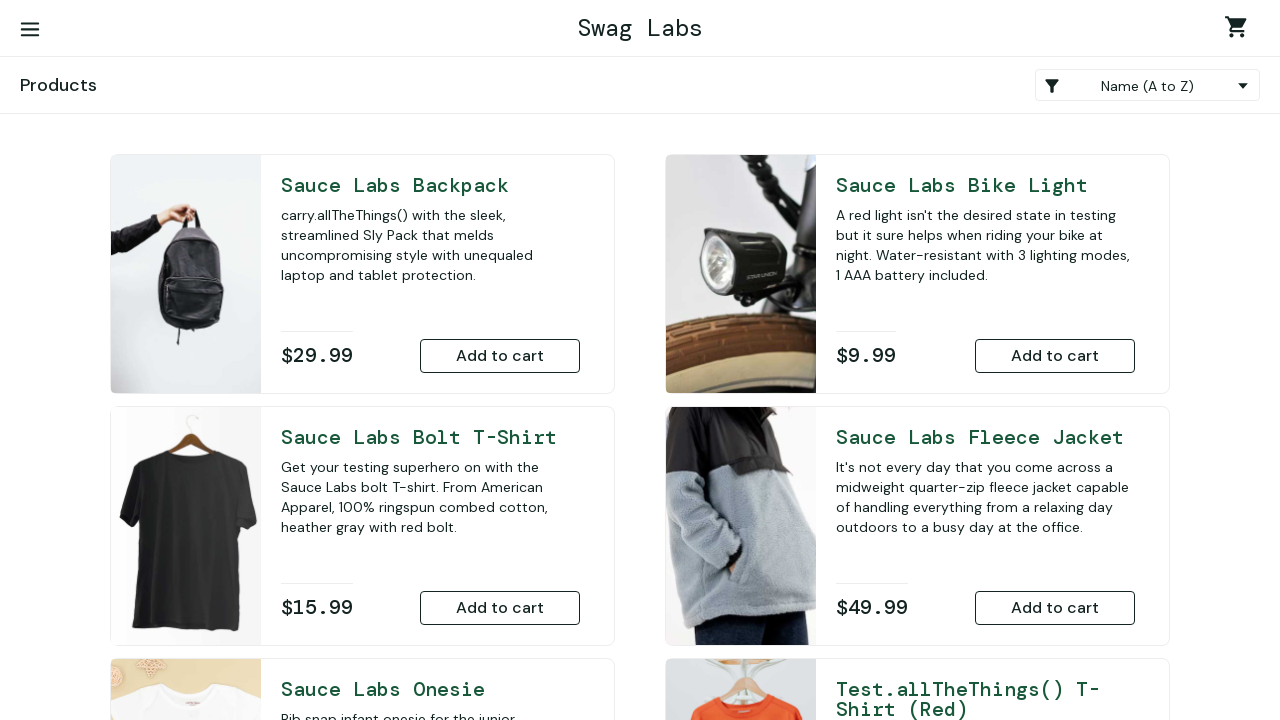

Opened burger menu at (30, 30) on xpath=//*[@id='react-burger-menu-btn']
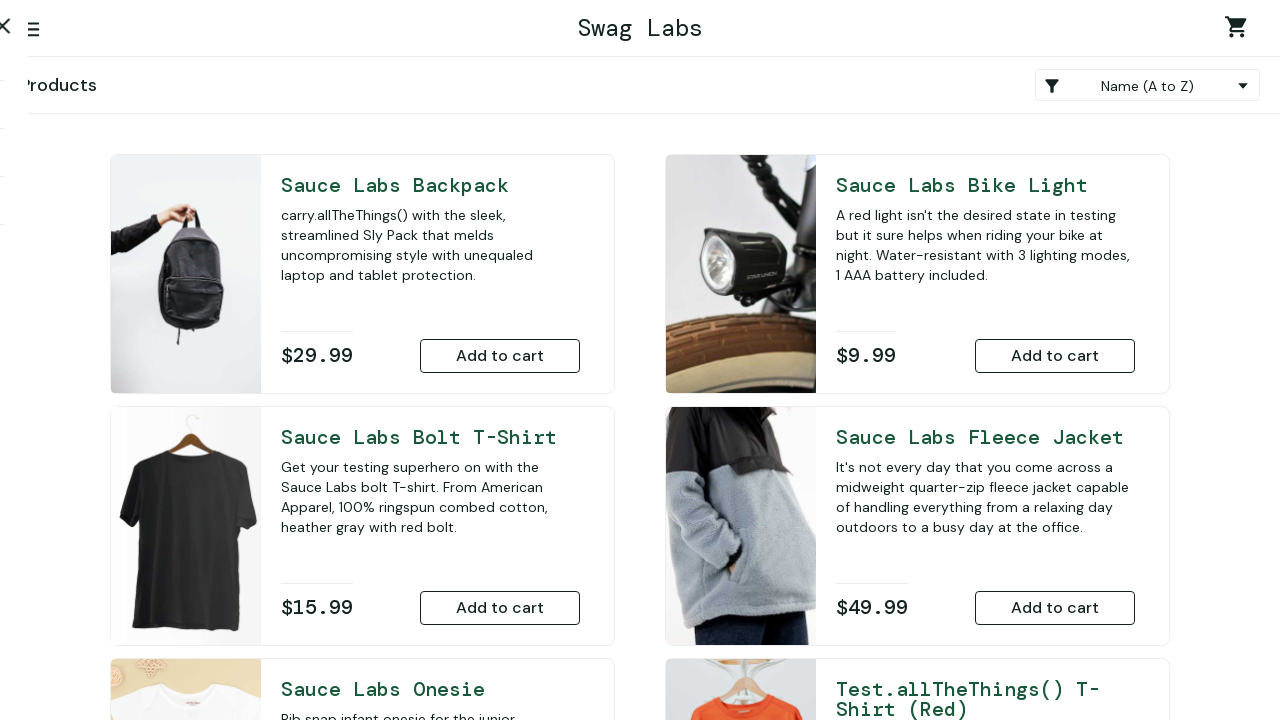

Clicked logout option from burger menu at (150, 156) on #logout_sidebar_link
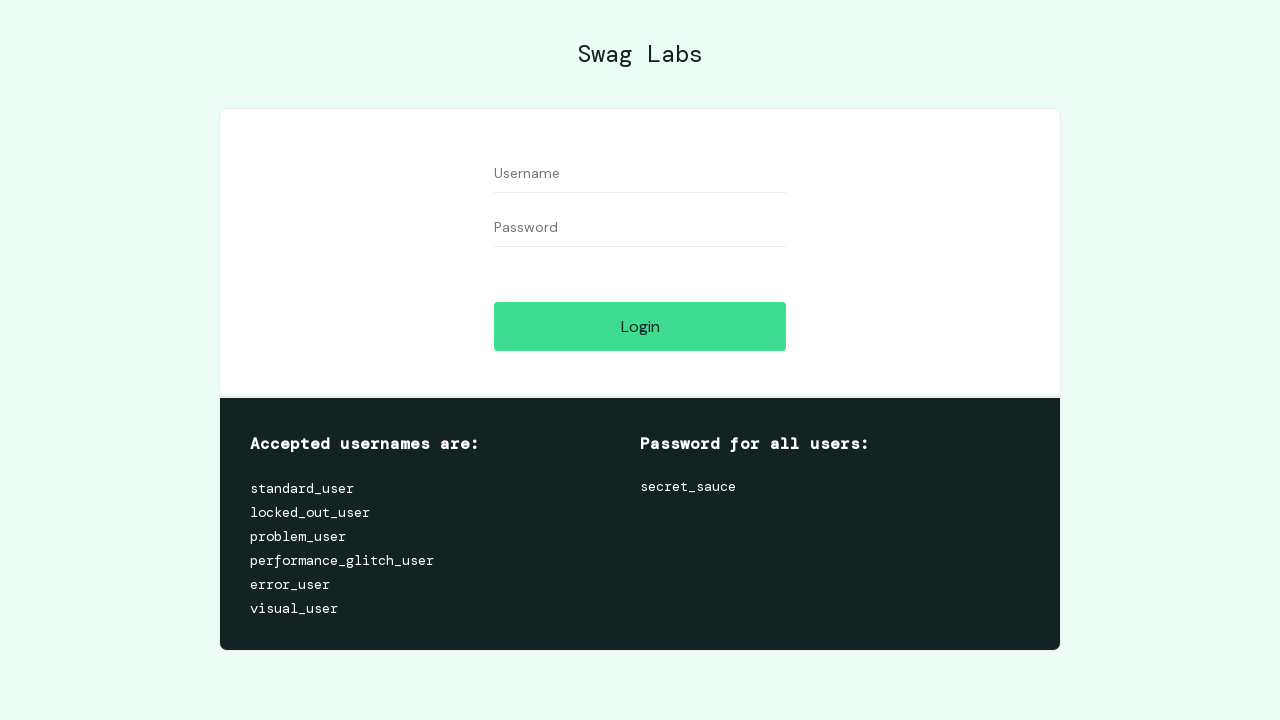

Redirected to login page after logout
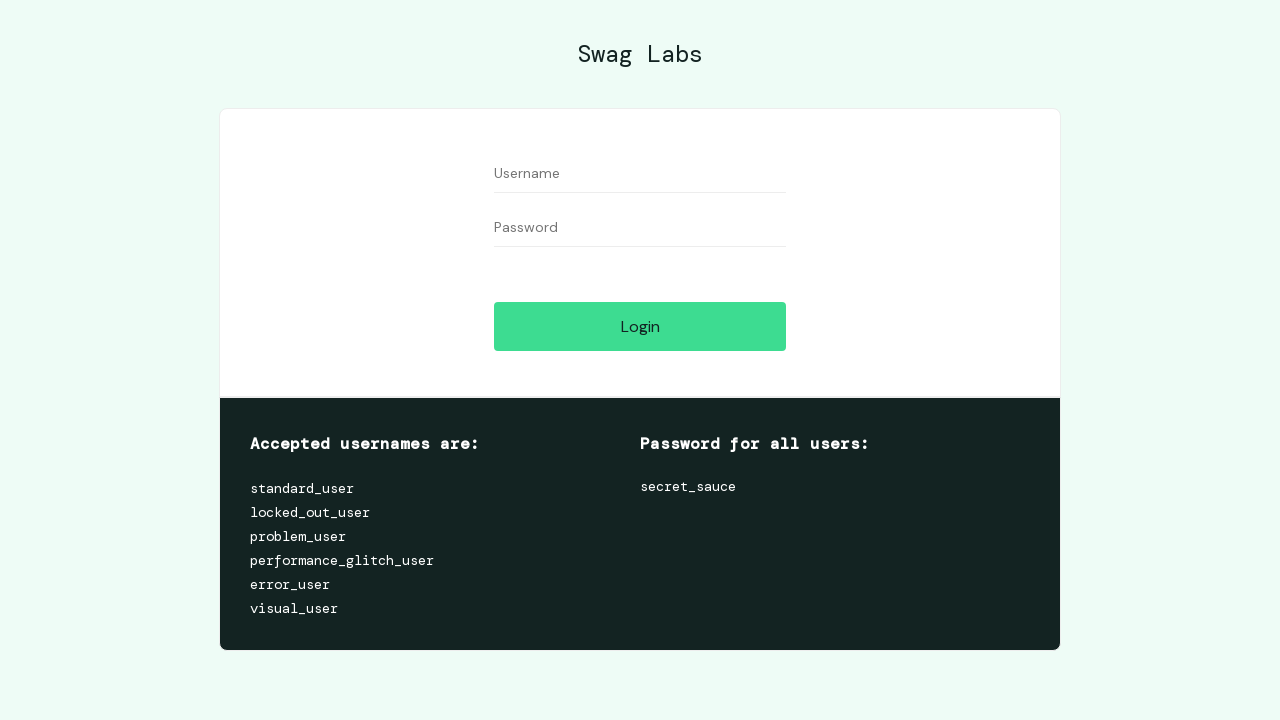

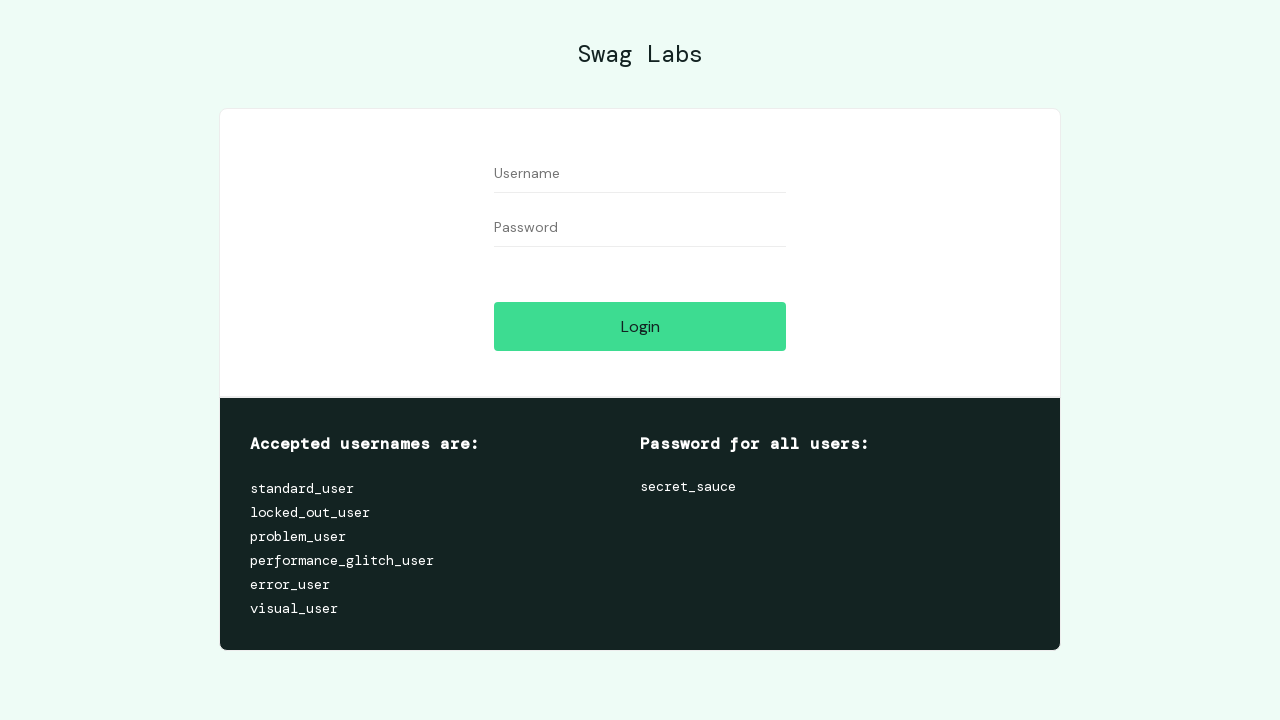